Navigates to the Login page by clicking on Book Store Application heading and then selecting Login from the list

Starting URL: https://demoqa.com/

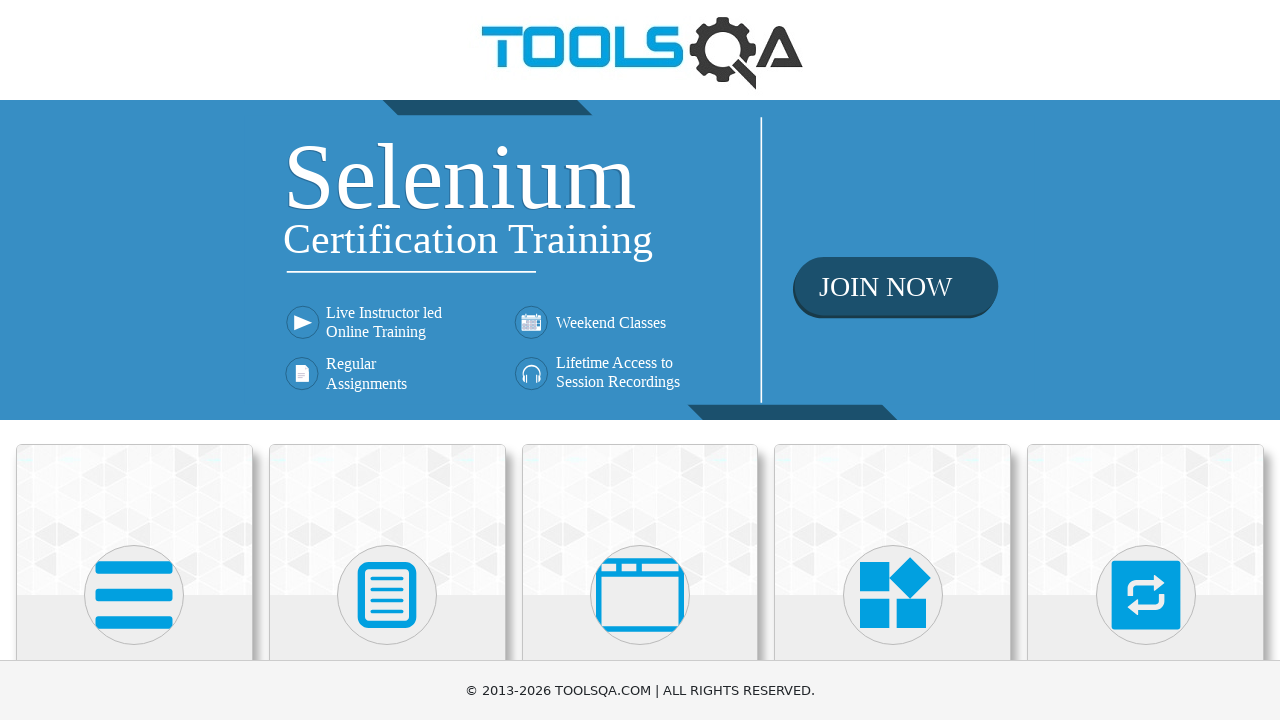

Clicked on Book Store Application heading at (134, 461) on internal:role=heading[name="Book Store Application"i]
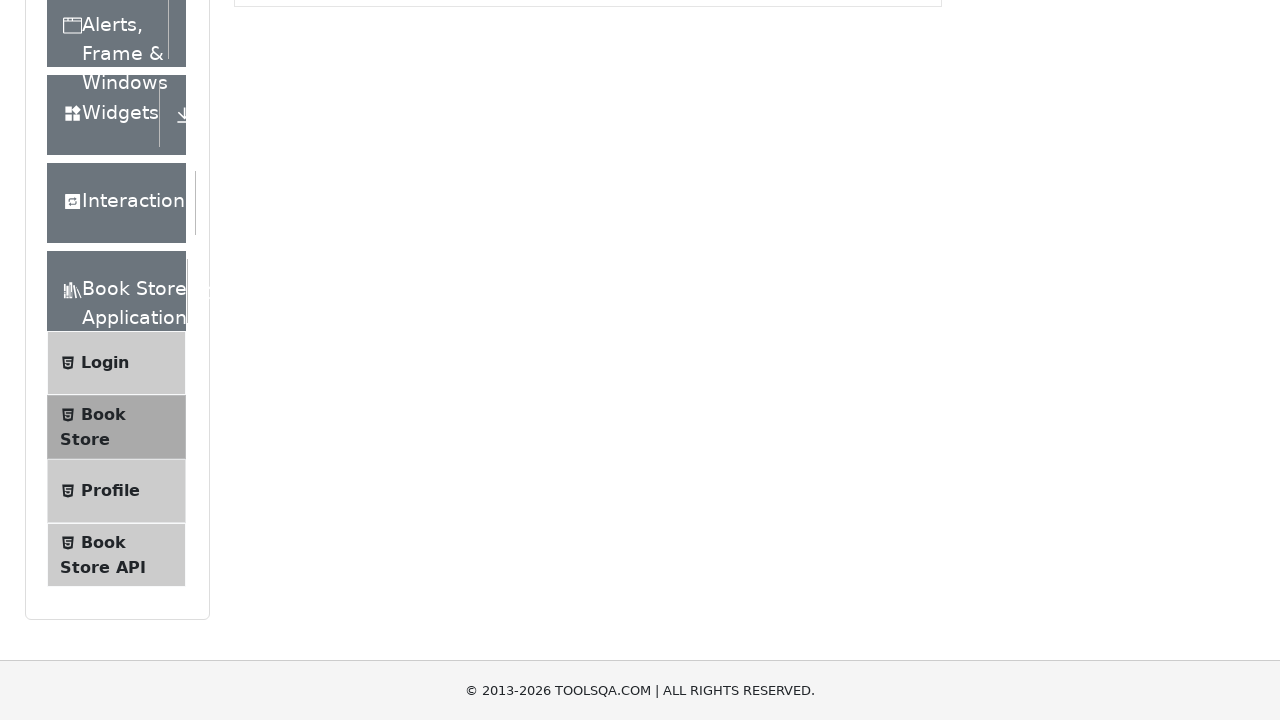

Clicked on Login from the list at (105, 132) on internal:role=list >> internal:text="Login"i
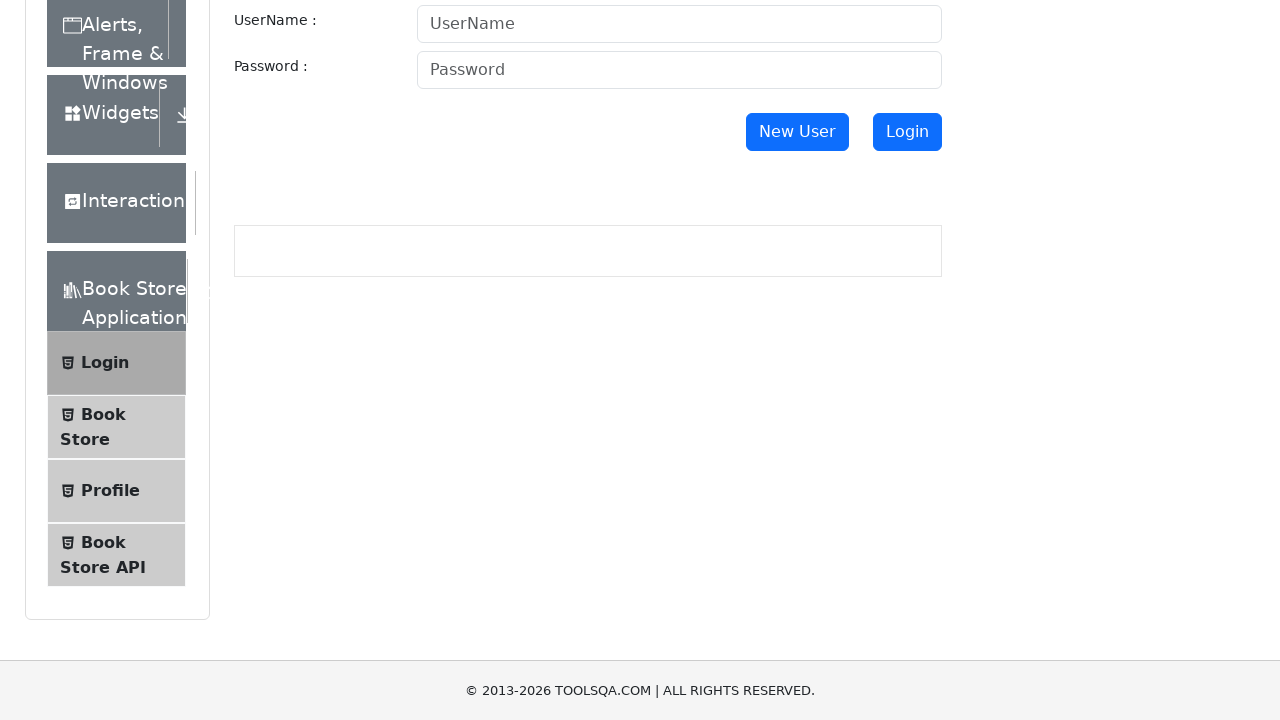

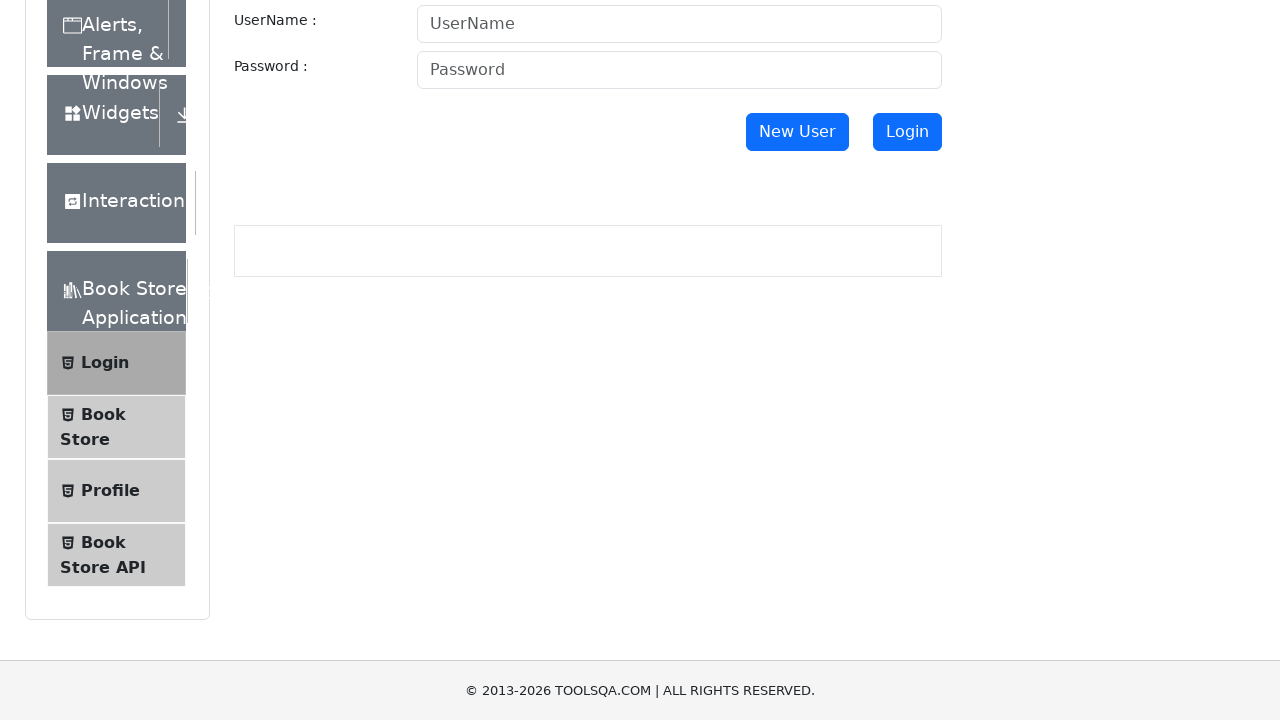